Tests adding coffee to cart using right-click context menu, confirming the addition, and completing the purchase flow.

Starting URL: https://seleniumbase.io/coffee/

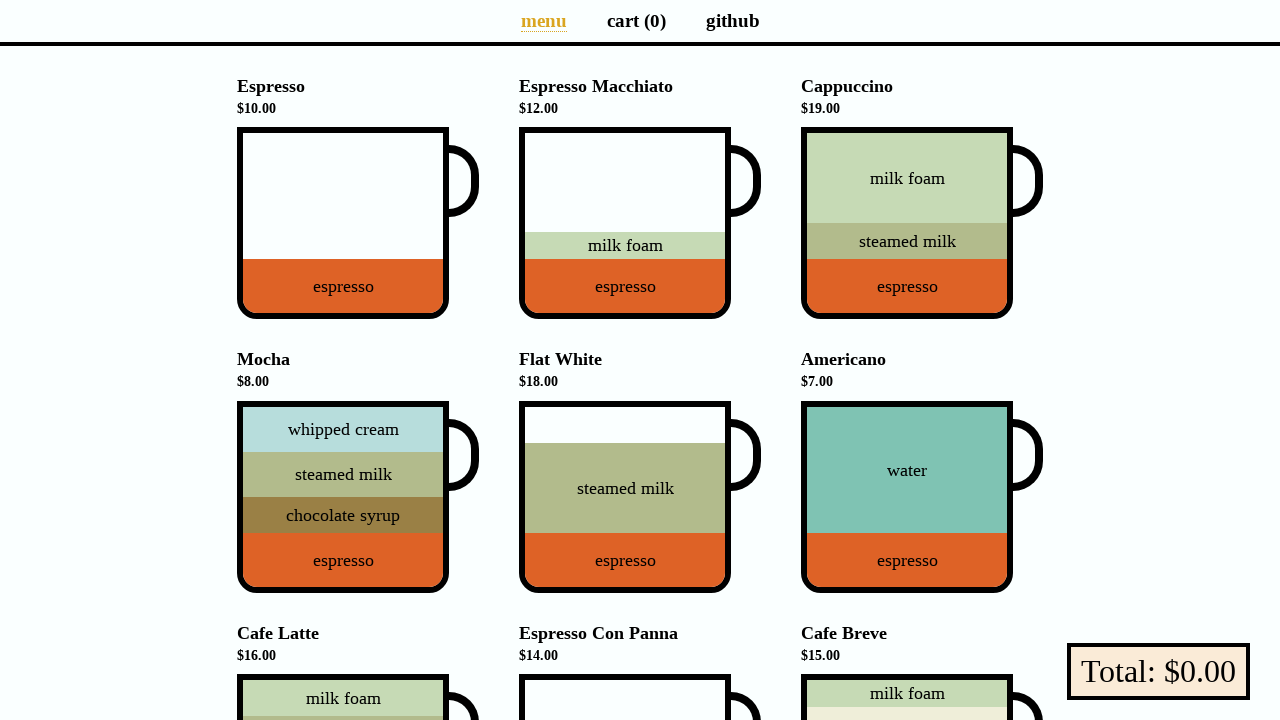

Right-clicked on Espresso Macchiato to open context menu at (625, 223) on div[data-test="Espresso_Macchiato"]
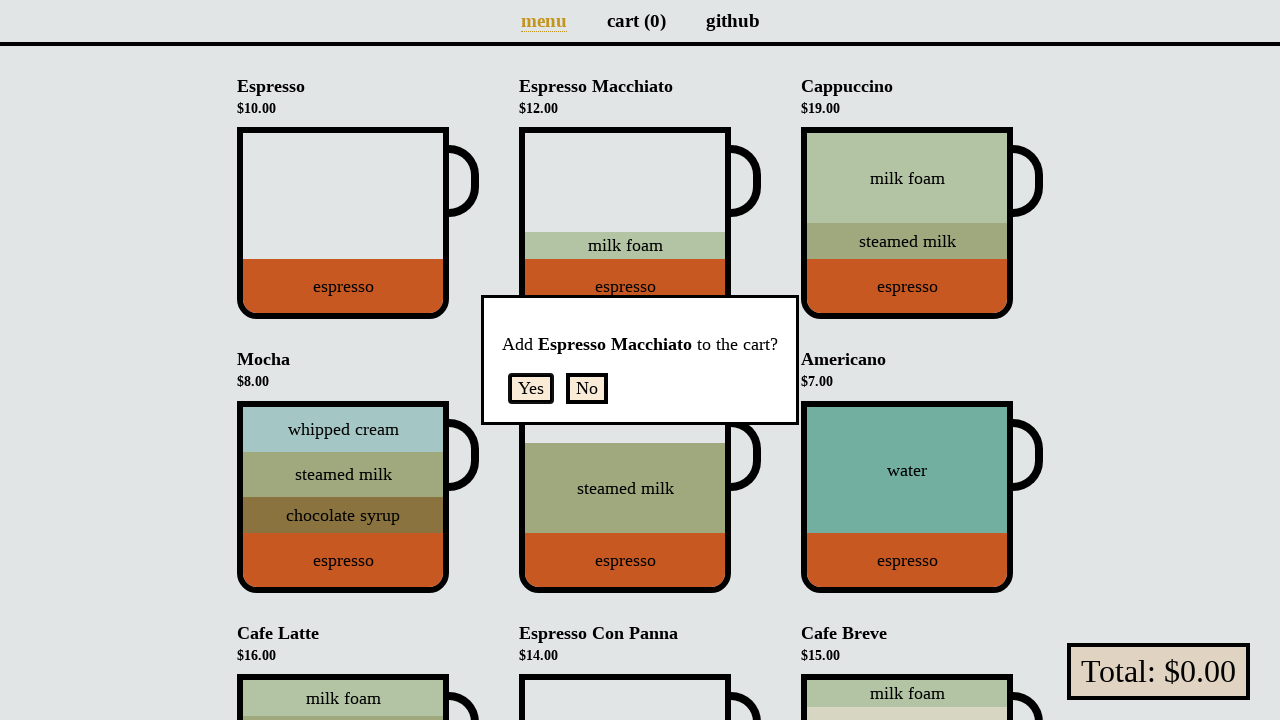

Clicked Yes button to confirm adding coffee to cart at (531, 388) on form button:has-text("Yes")
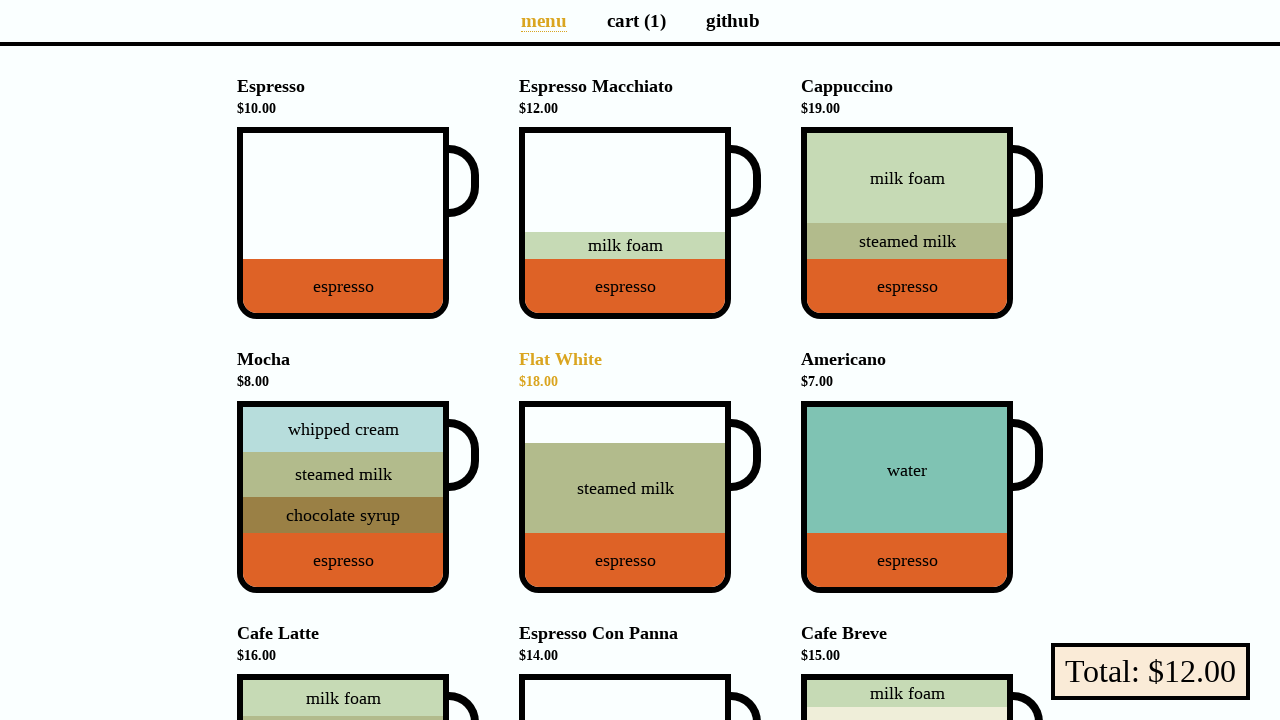

Verified cart shows 1 item
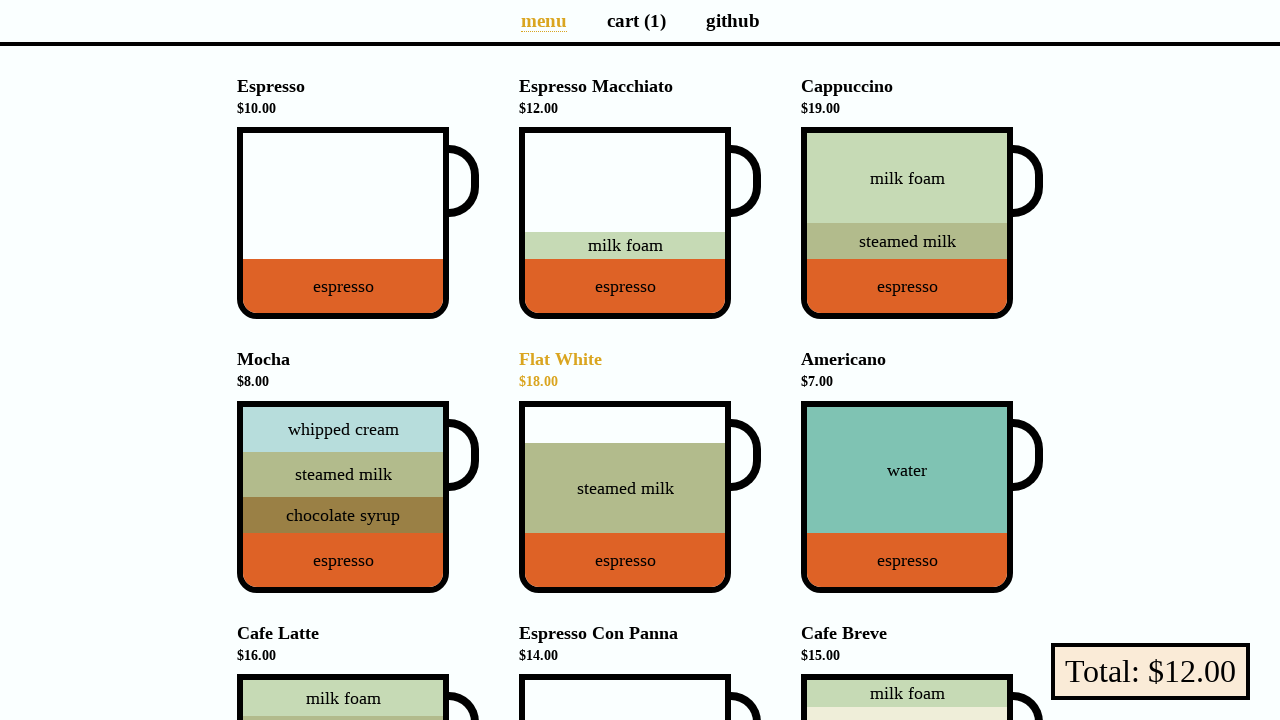

Clicked on Cart page link at (636, 20) on a[aria-label="Cart page"]
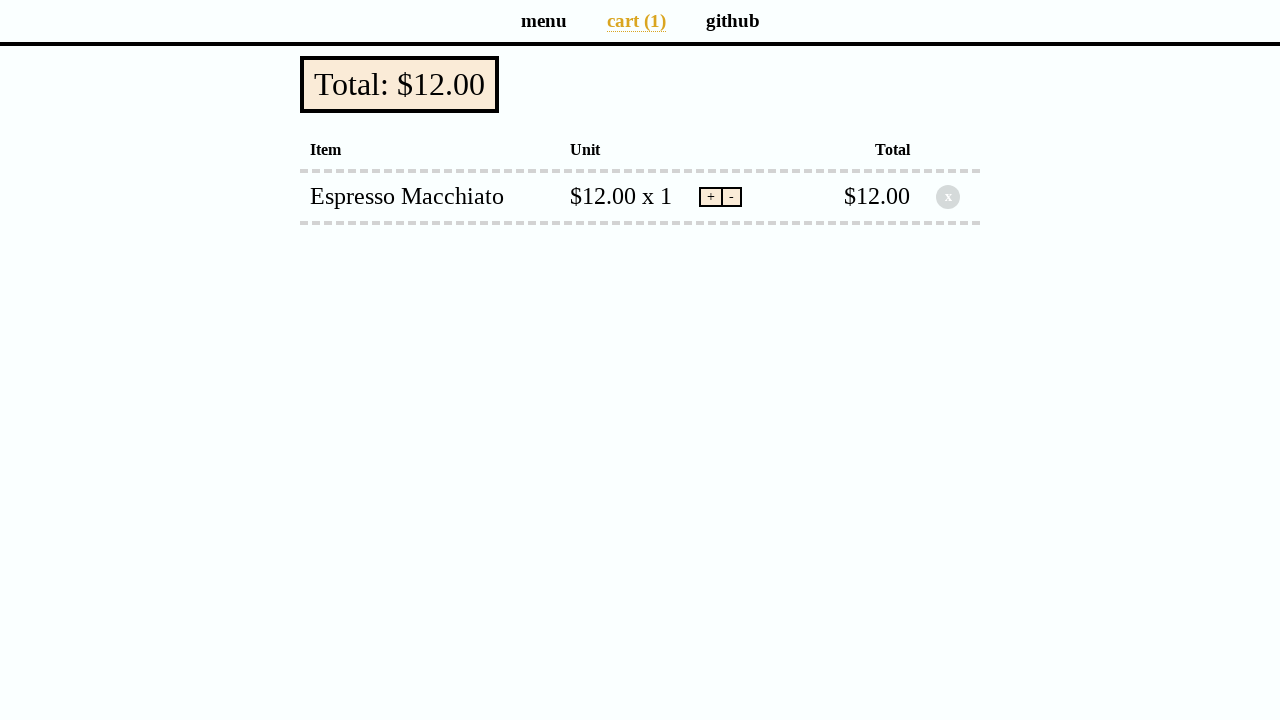

Verified total is $12.00
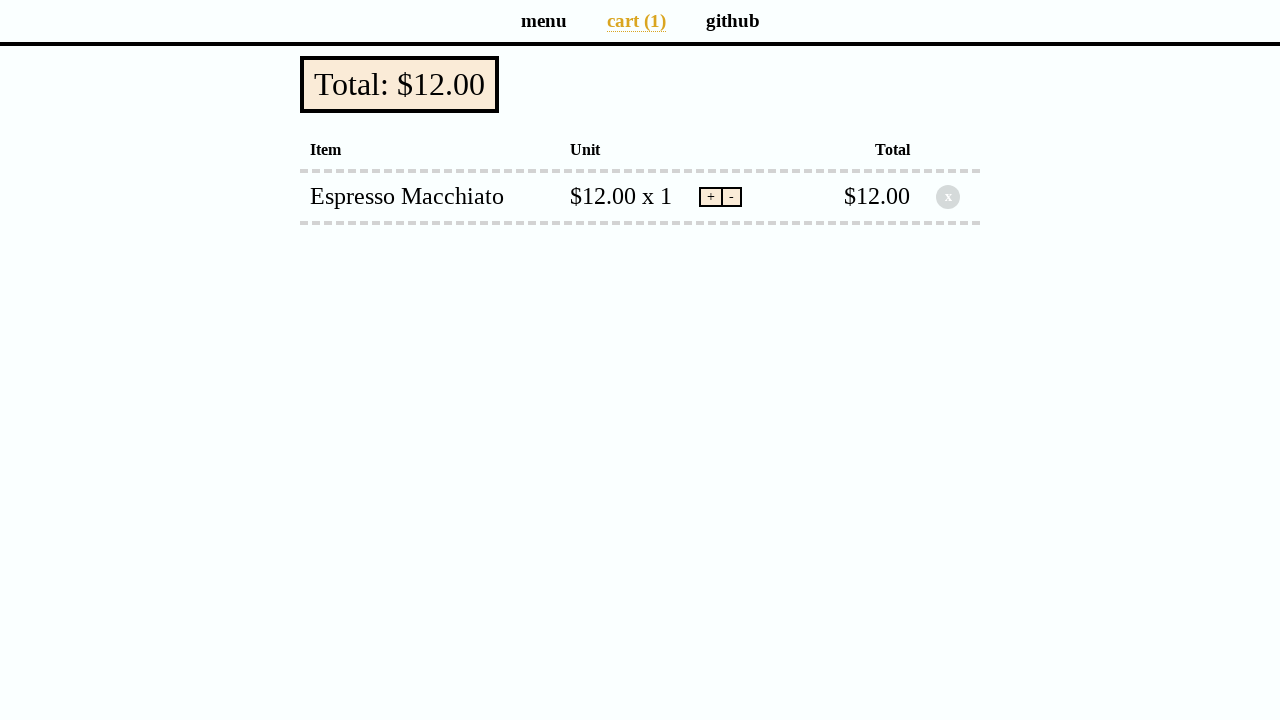

Clicked checkout button at (400, 84) on button[data-test="checkout"]
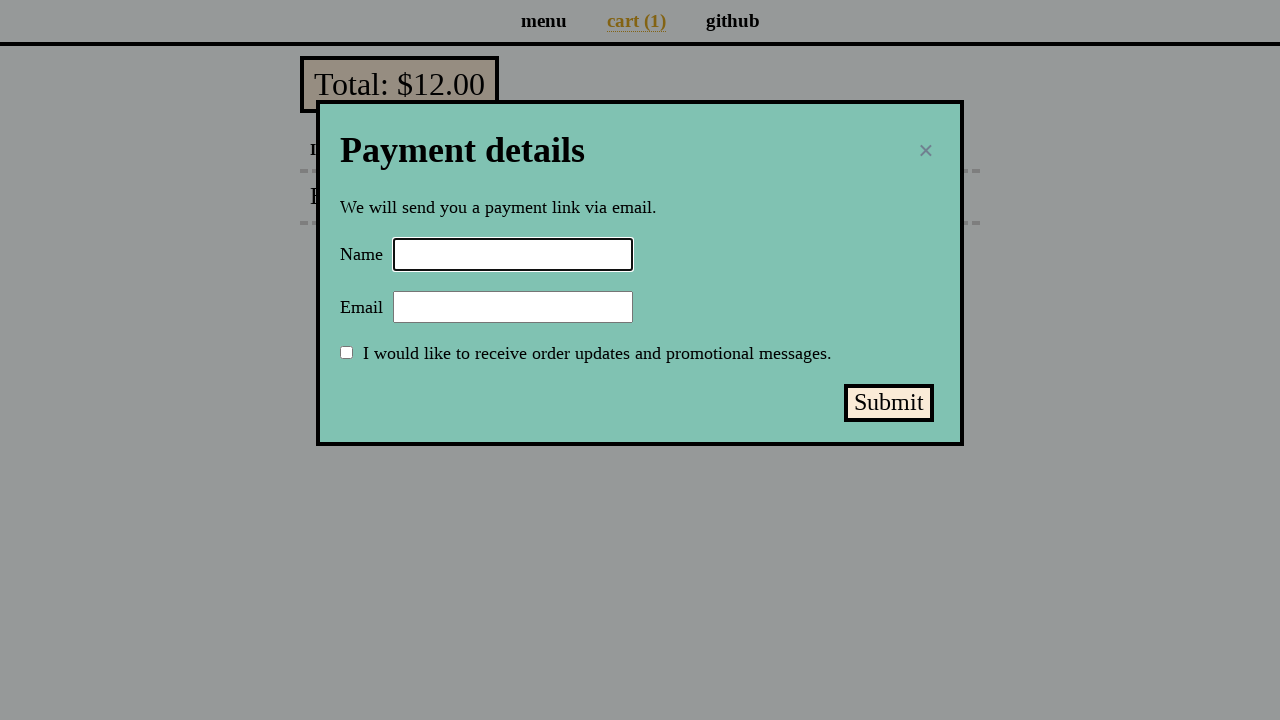

Filled name field with 'Selenium Coffee' on input#name
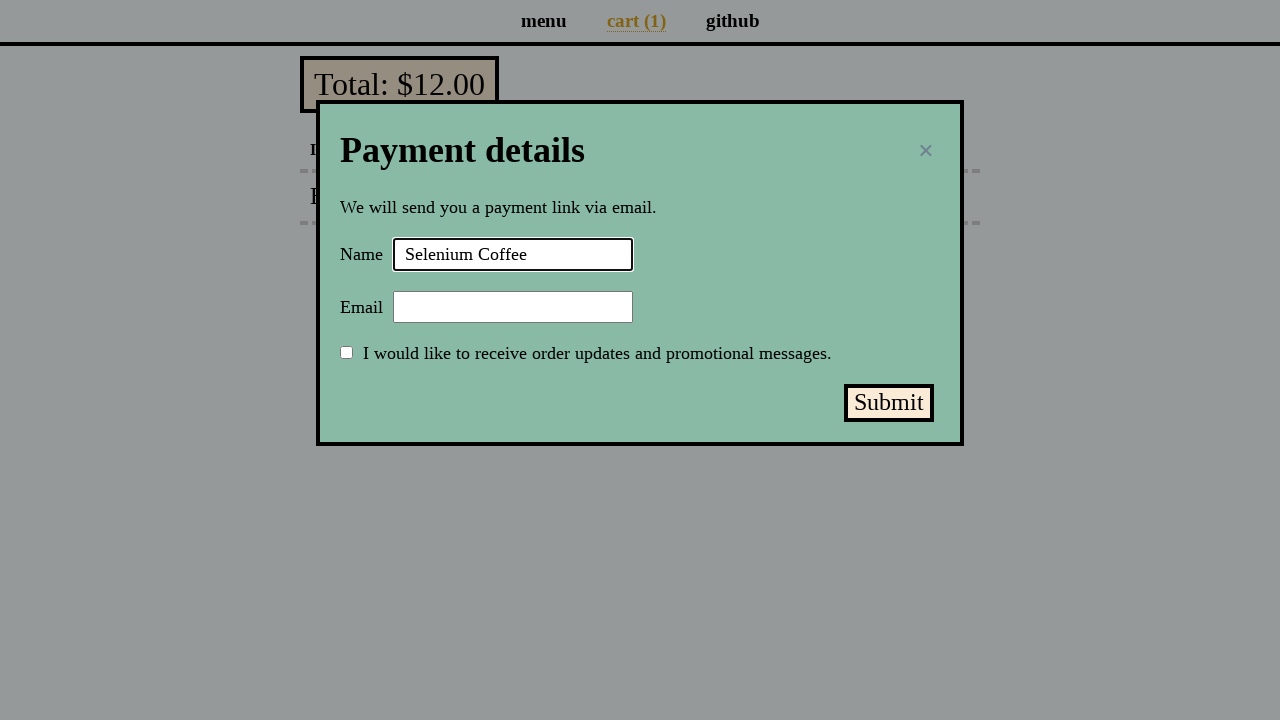

Filled email field with 'test@test.test' on input#email
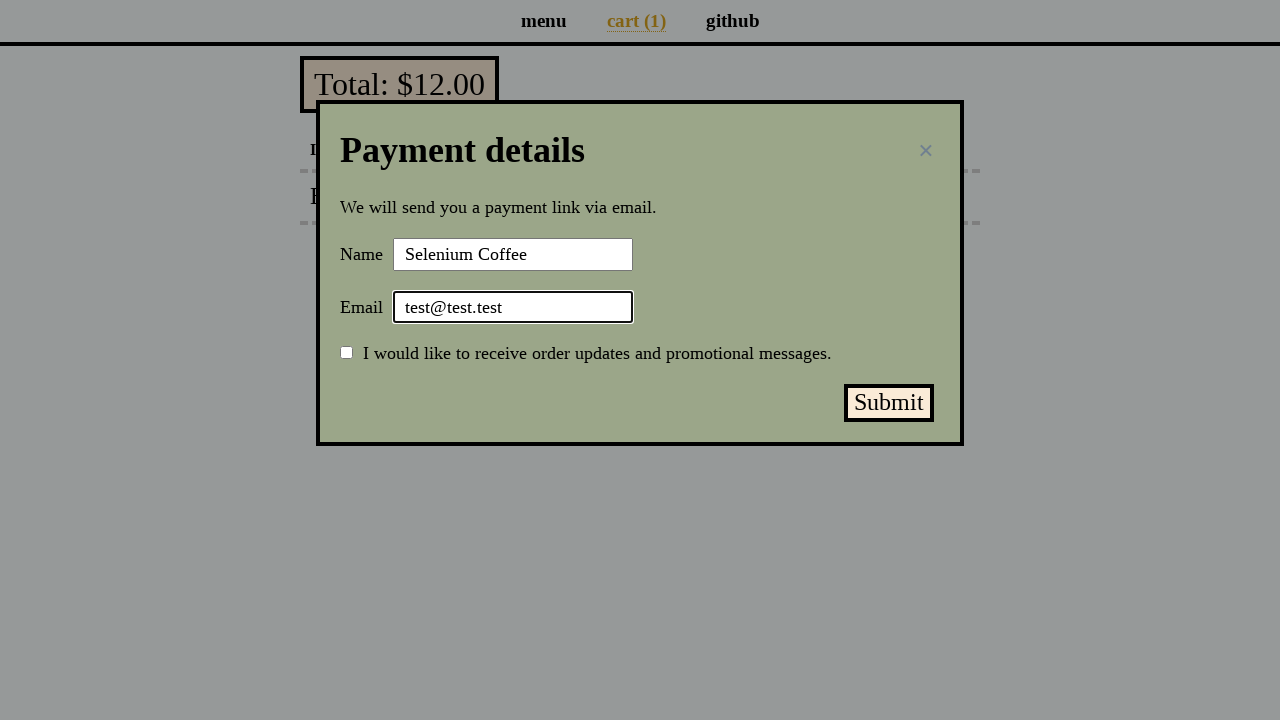

Clicked submit payment button at (889, 403) on button#submit-payment
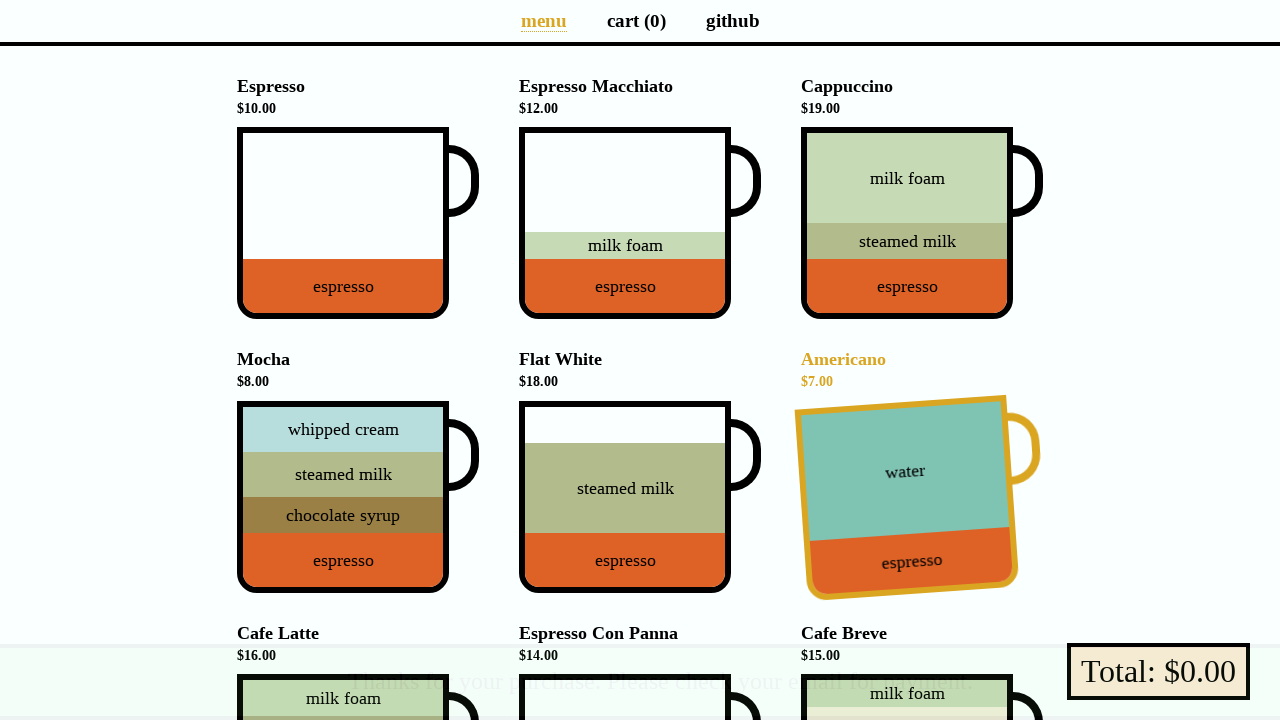

Success message element loaded
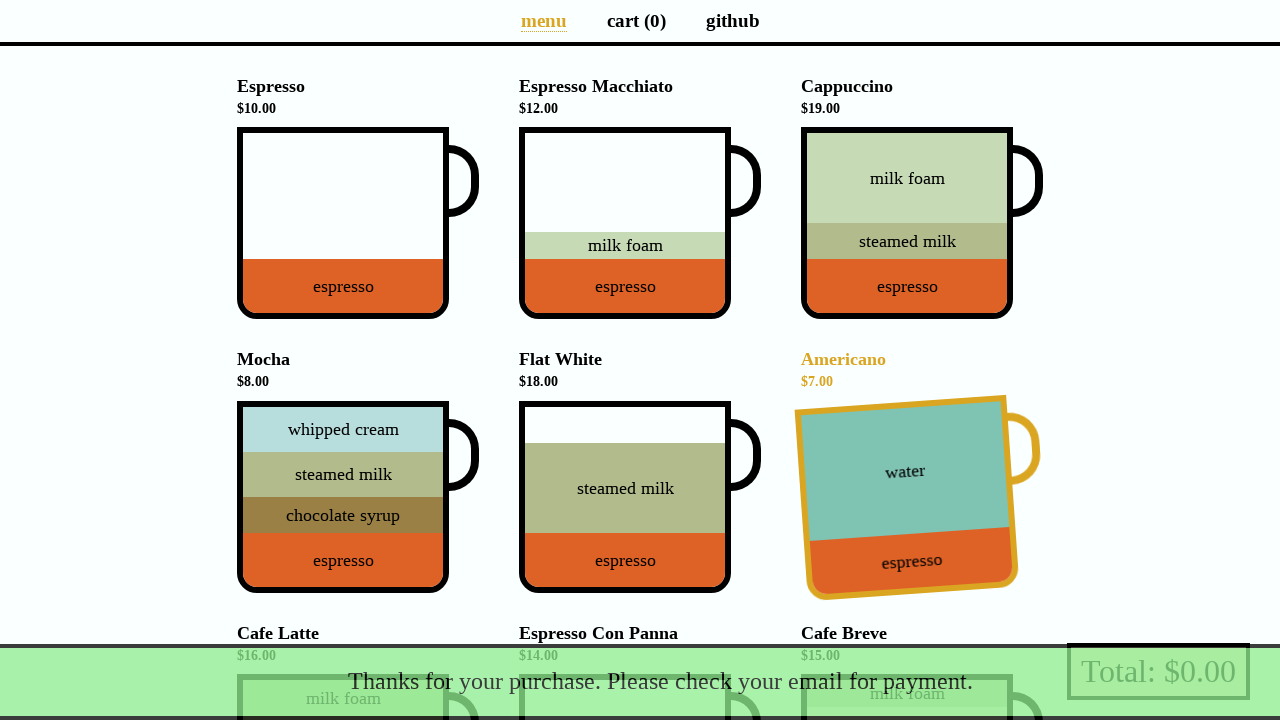

Verified purchase success message displayed
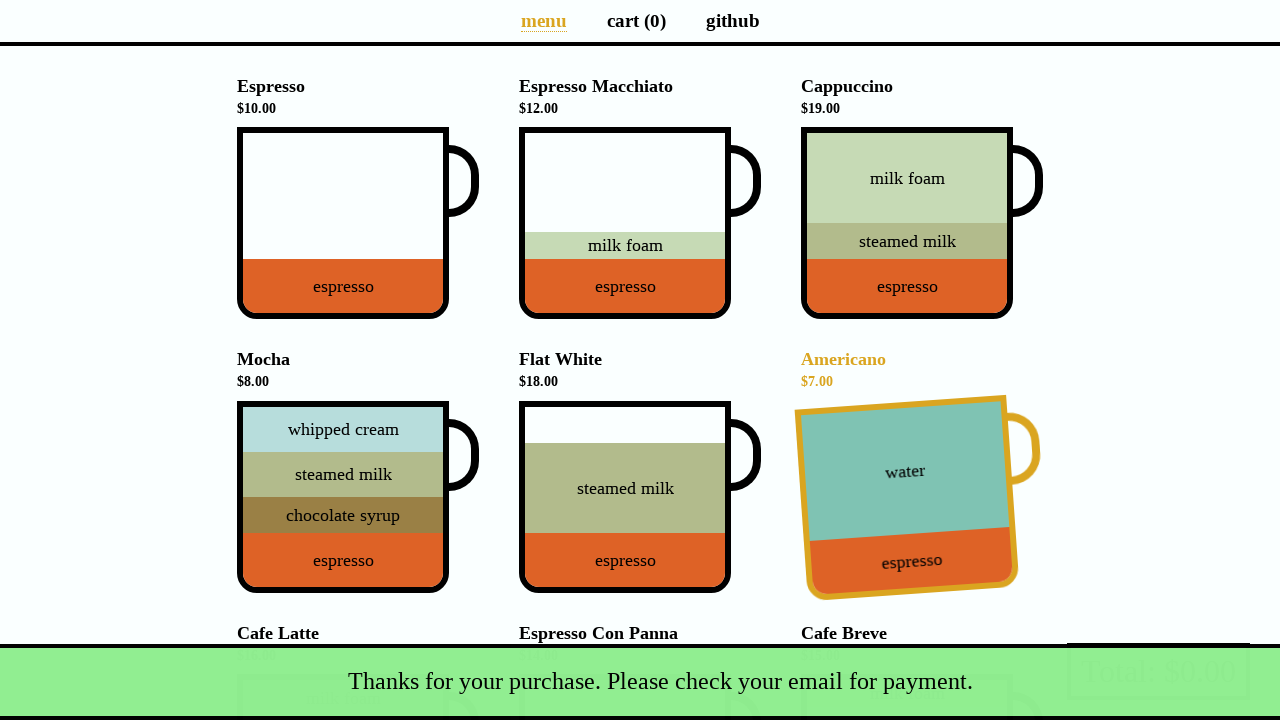

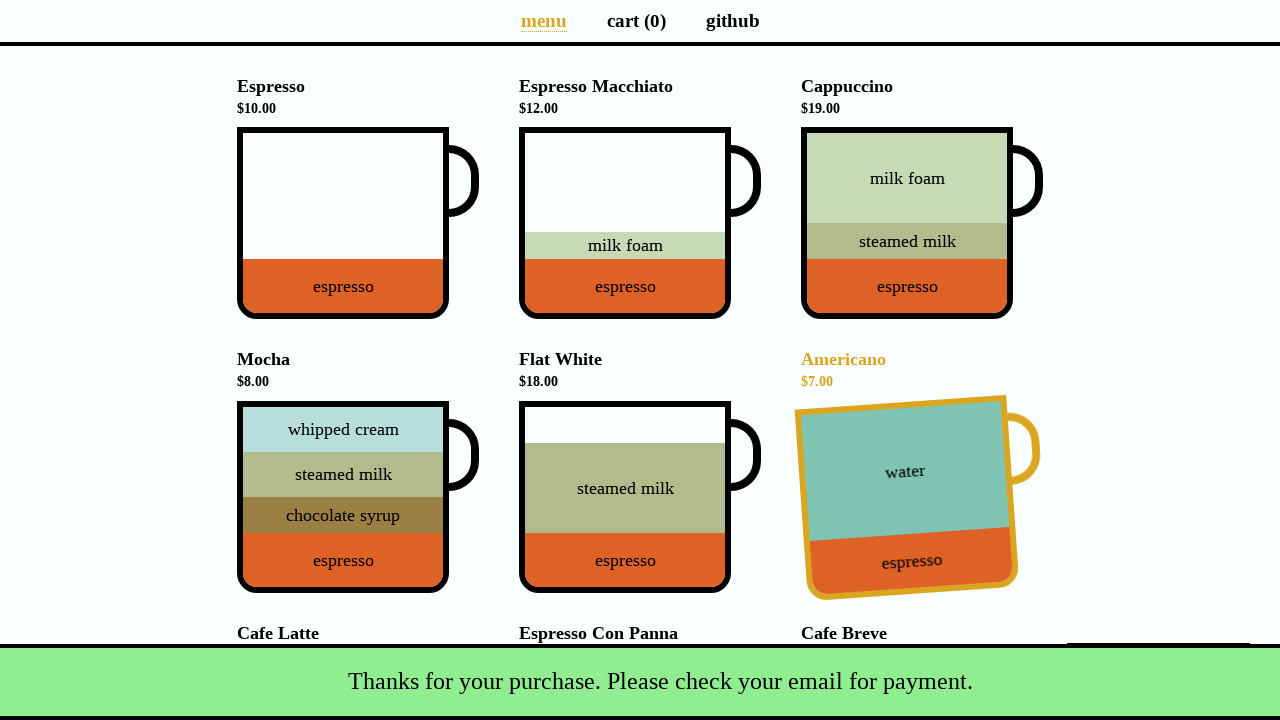